Tests right-click context menu functionality by right-clicking an element, hovering over menu items, and clicking the quit option

Starting URL: http://swisnl.github.io/jQuery-contextMenu/demo.html

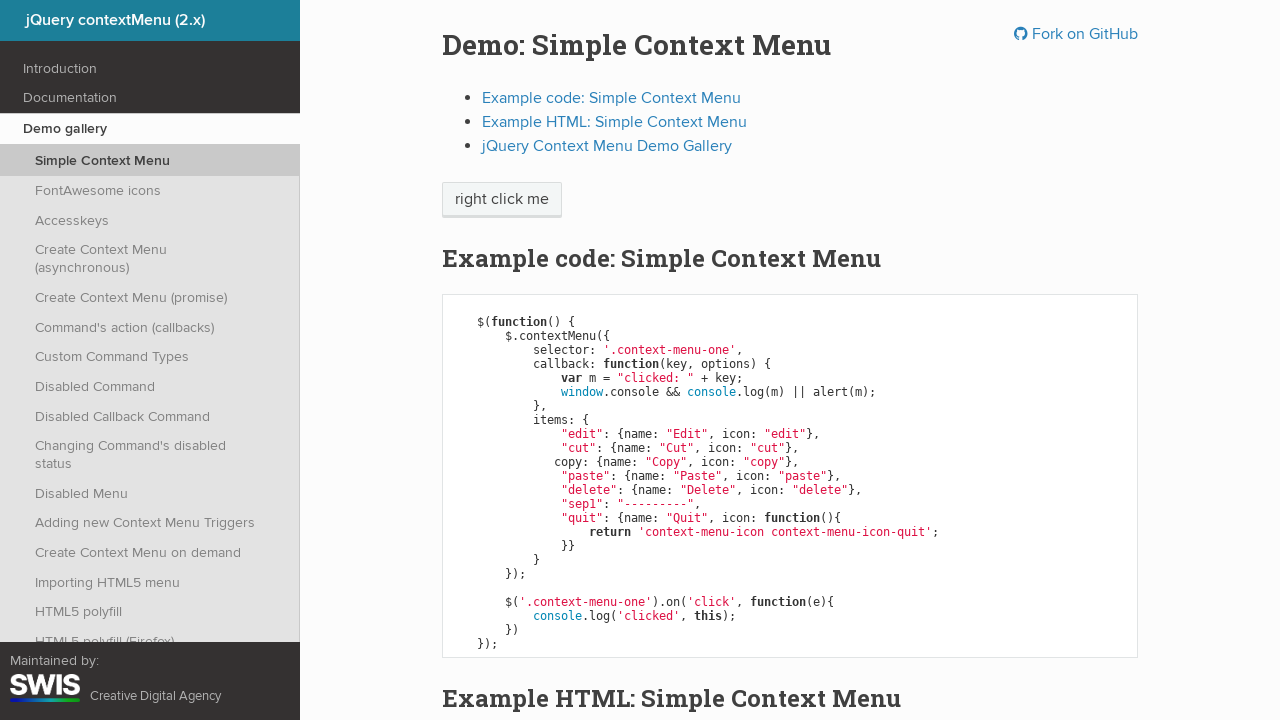

Right-clicked on 'right click me' element to open context menu at (502, 200) on //span[text()='right click me']
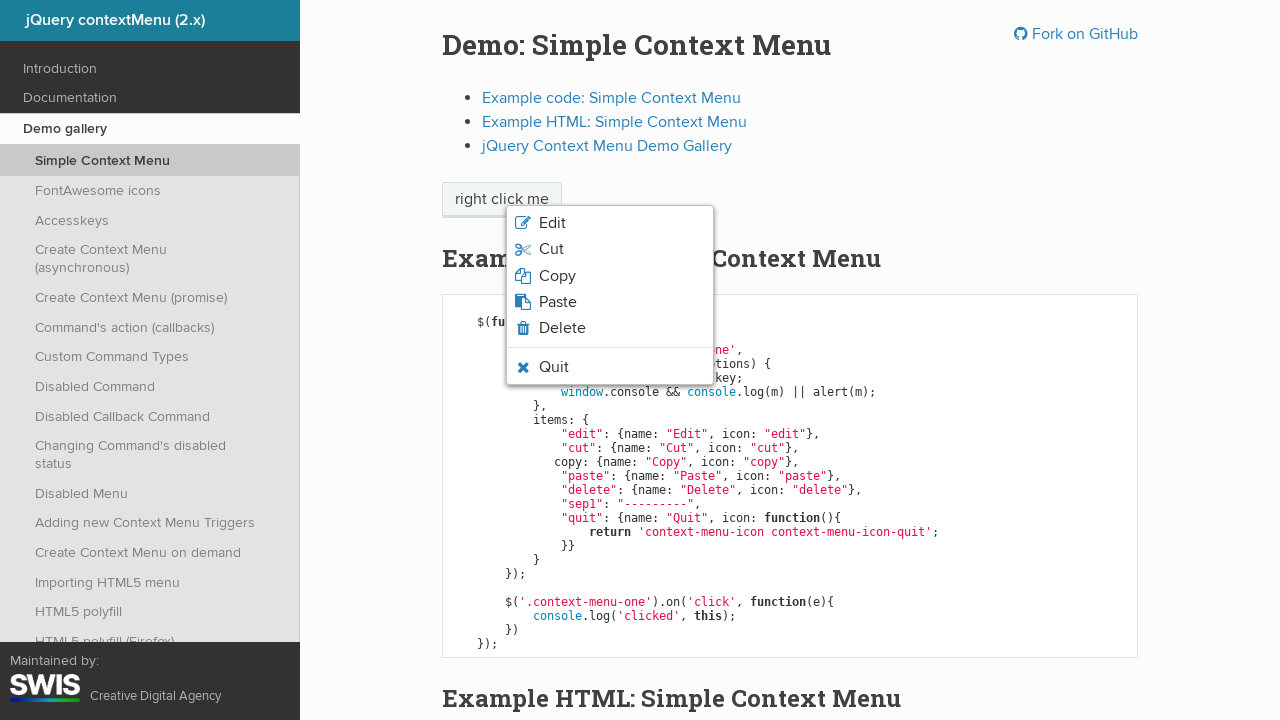

Context menu appeared with quit option visible
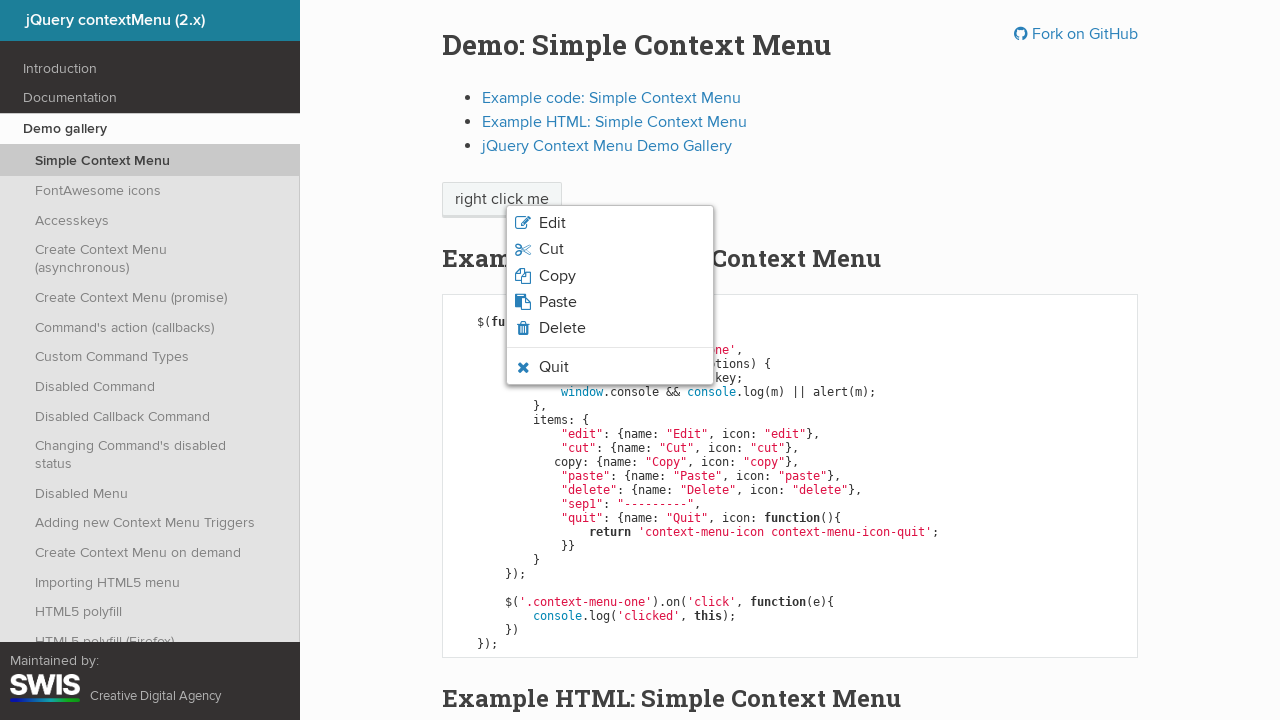

Hovered over the quit menu item at (610, 367) on xpath=//li[contains(@class,'context-menu-icon-quit')]
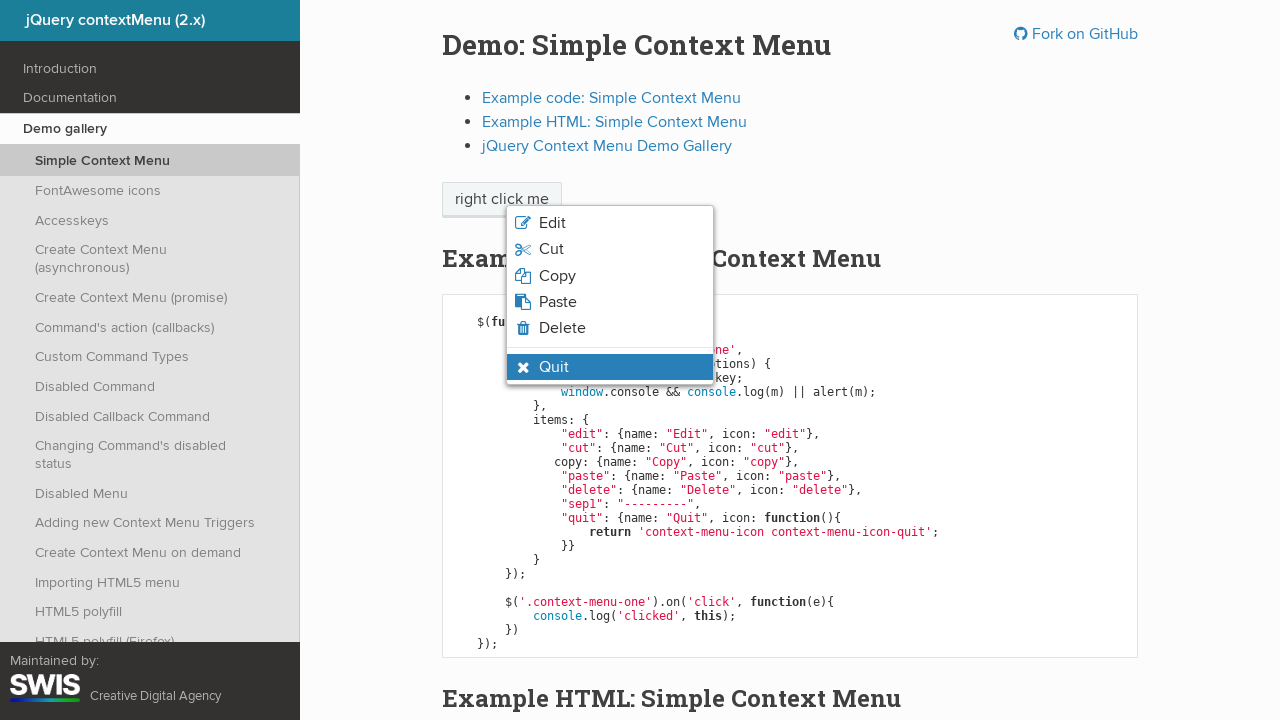

Clicked the quit menu item at (610, 367) on xpath=//li[contains(@class,'context-menu-icon-quit')]
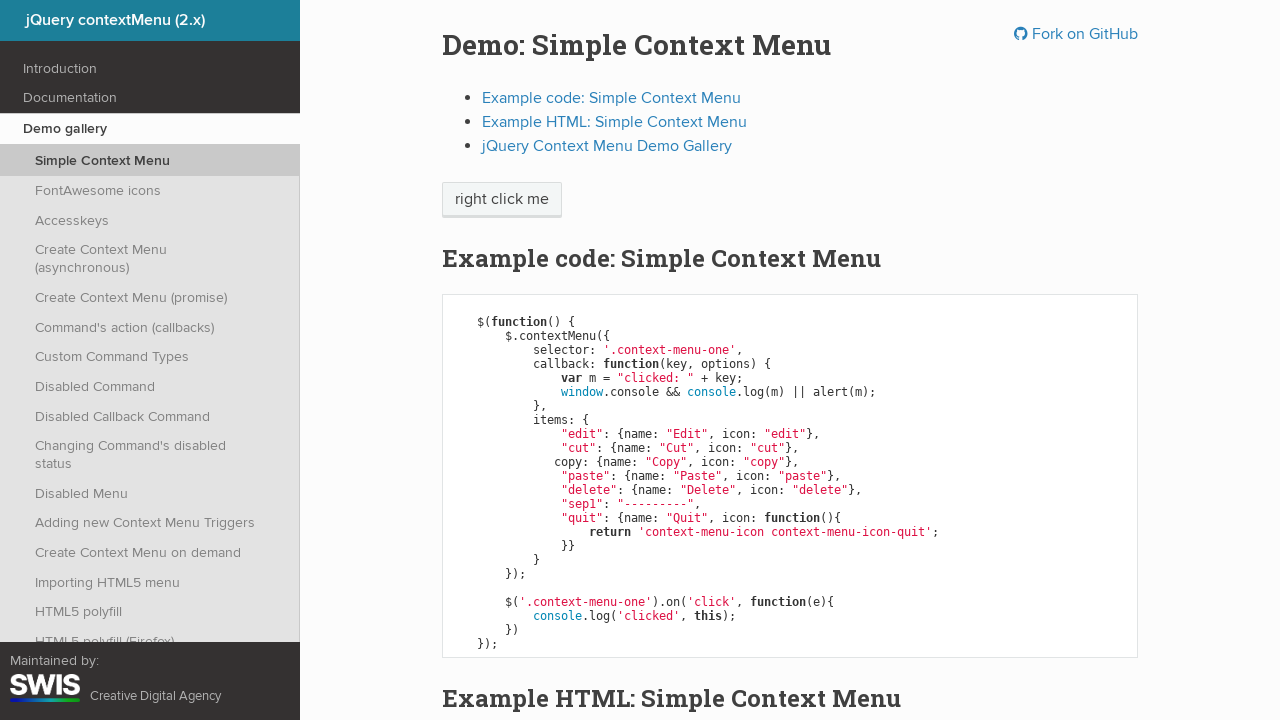

Alert dialog accepted
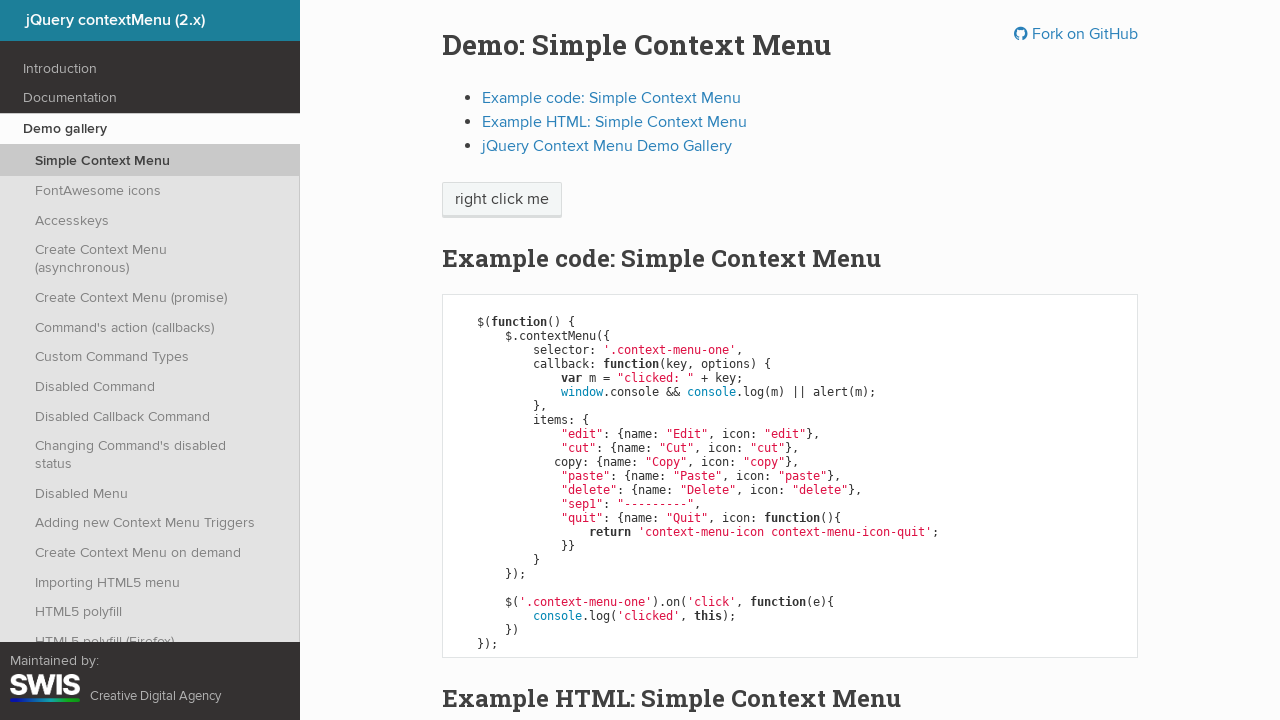

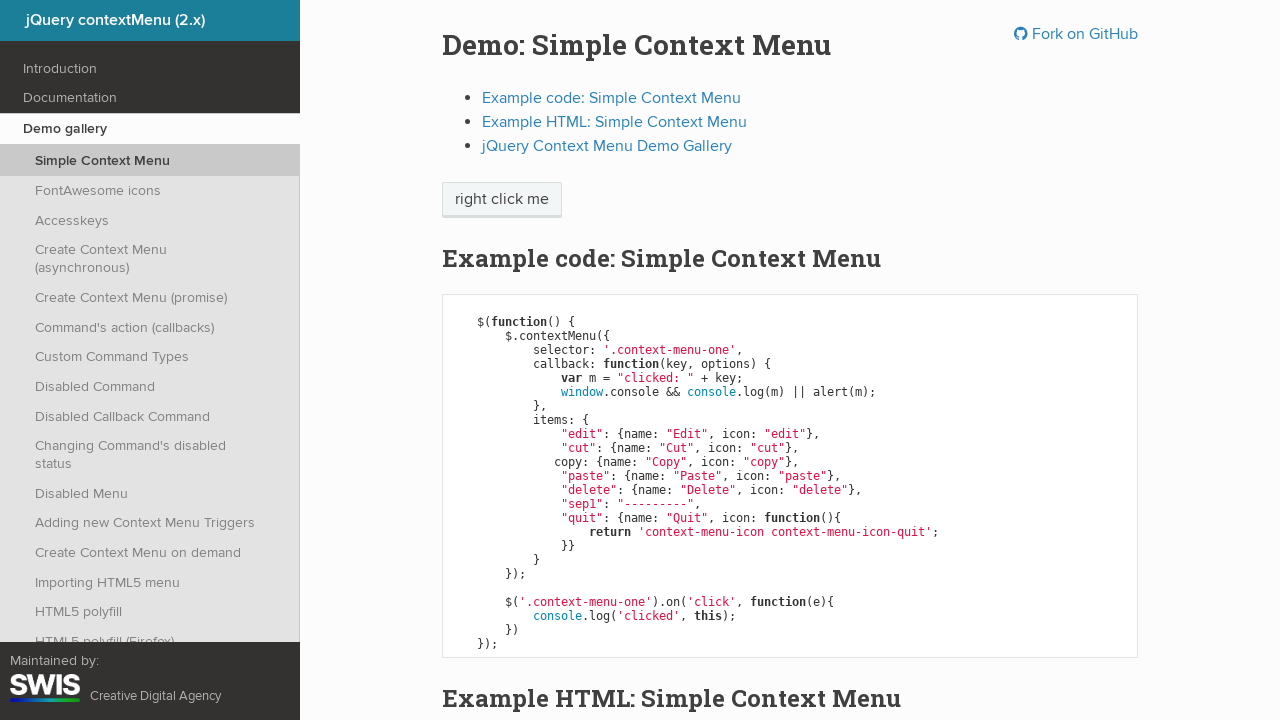